Tests date picker functionality by selecting a specific date from dropdown calendars for year, month, and day

Starting URL: https://www.hyrtutorials.com/p/calendar-practice.html

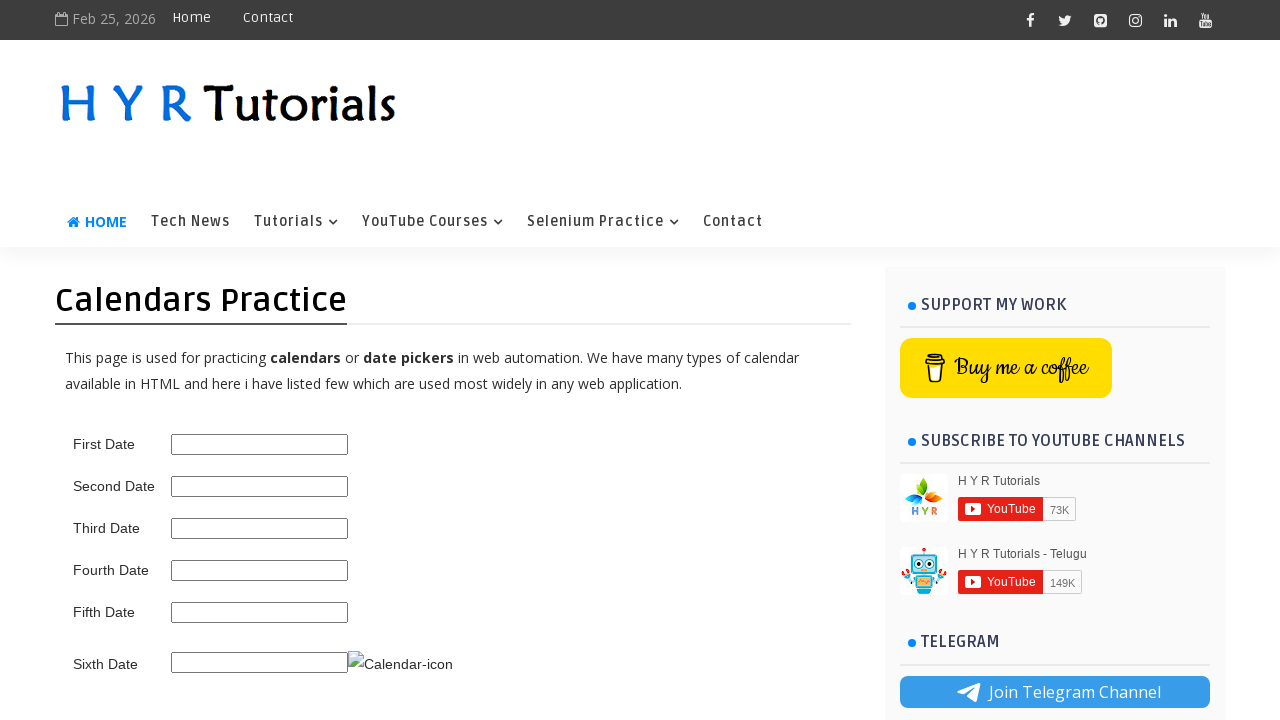

Clicked on third date picker to open calendar at (260, 528) on #third_date_picker
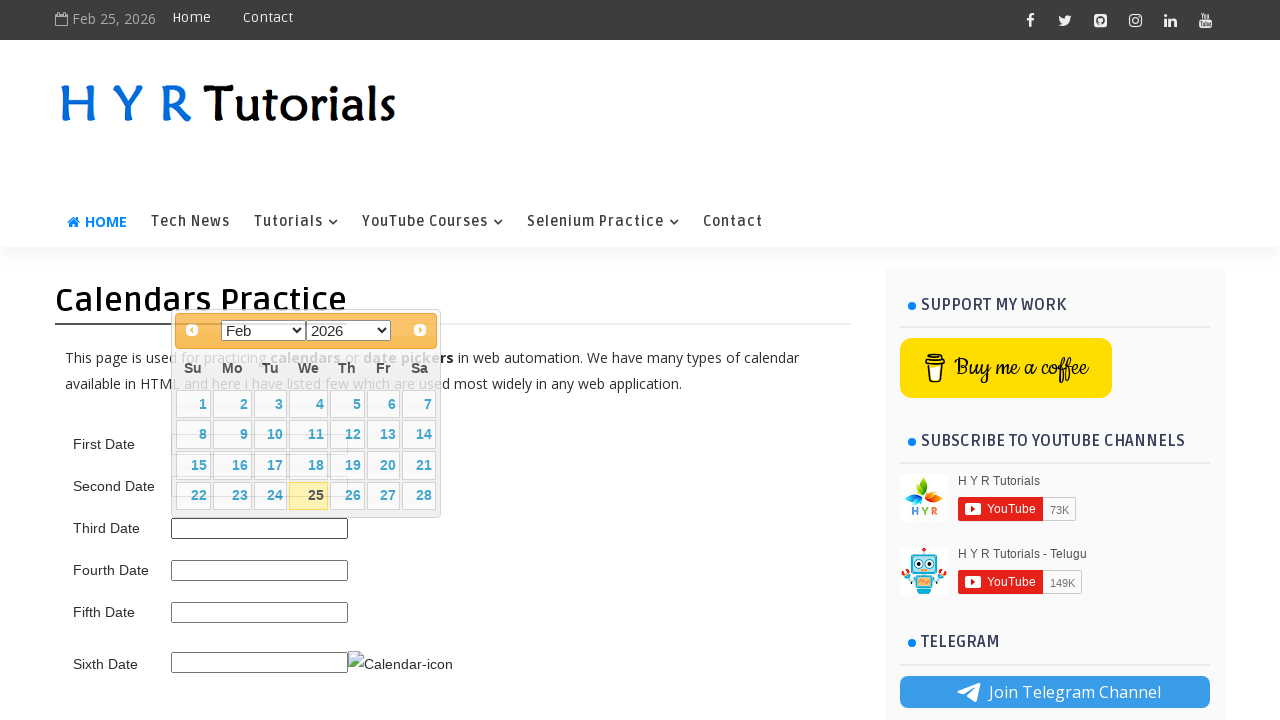

Selected year 2020 from year dropdown on .ui-datepicker-year
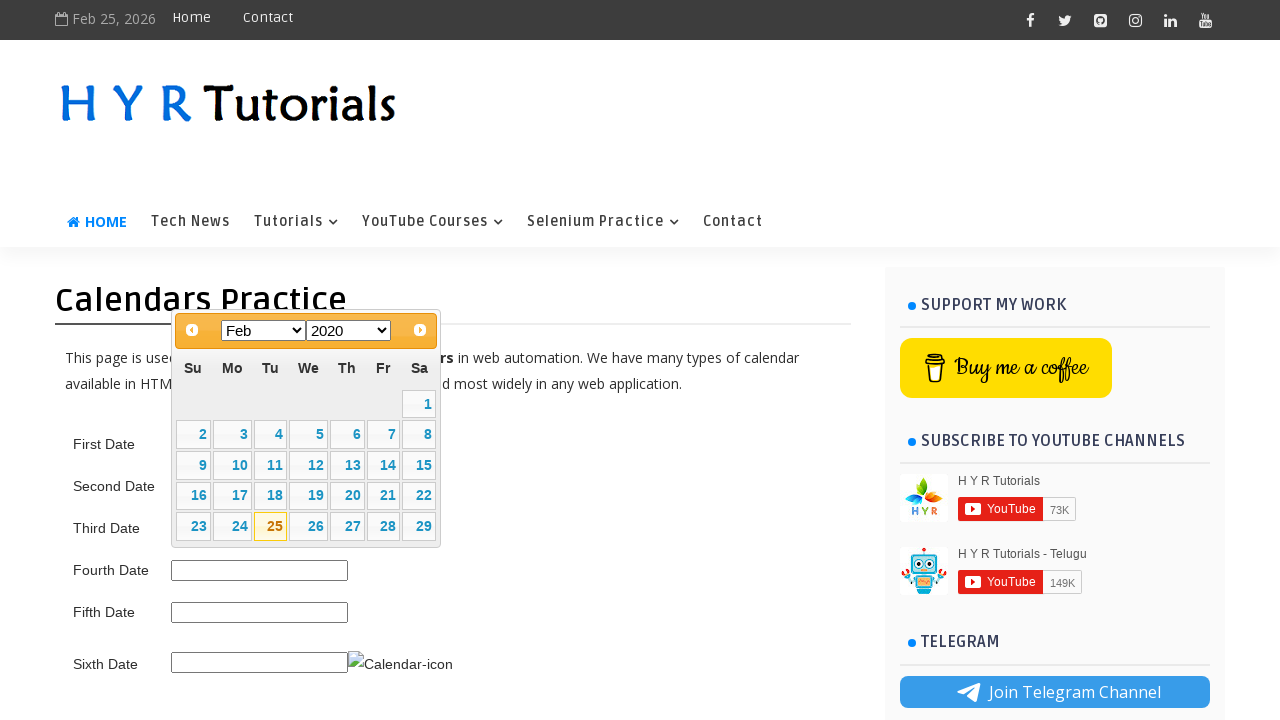

Selected November from month dropdown on .ui-datepicker-month
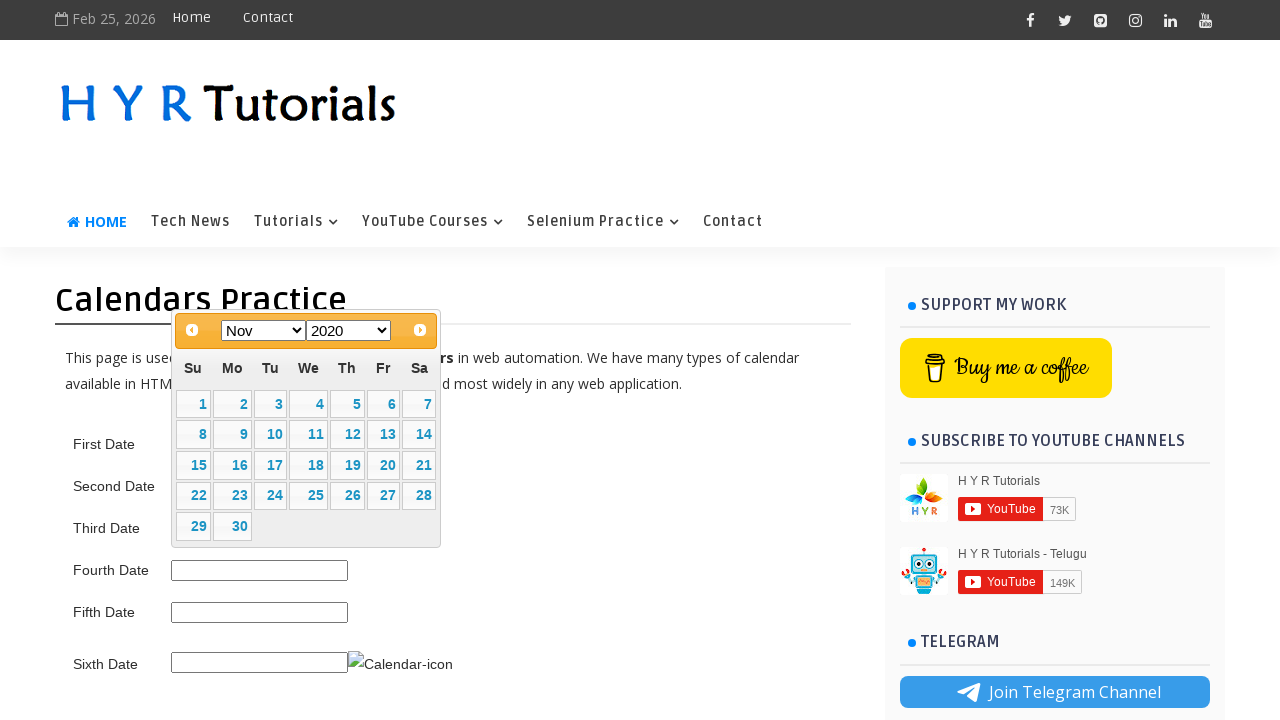

Clicked on day 20 to complete date selection at (383, 465) on xpath=//a[text()='20']
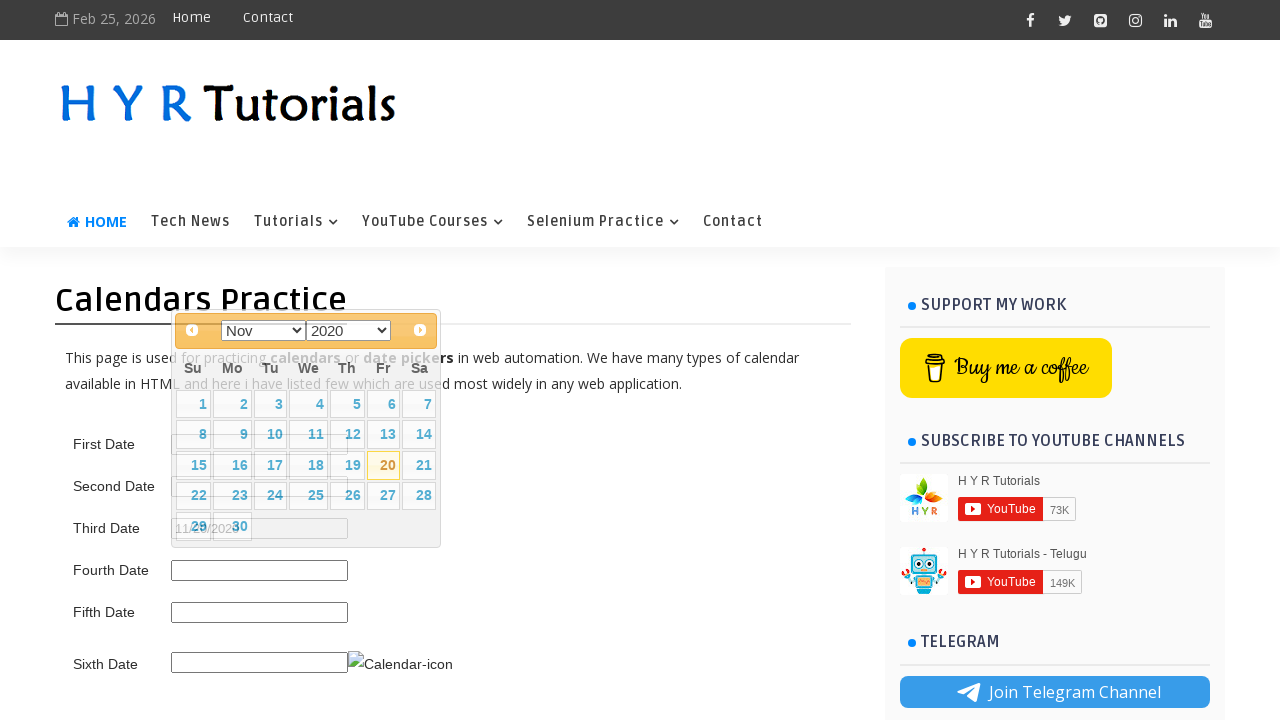

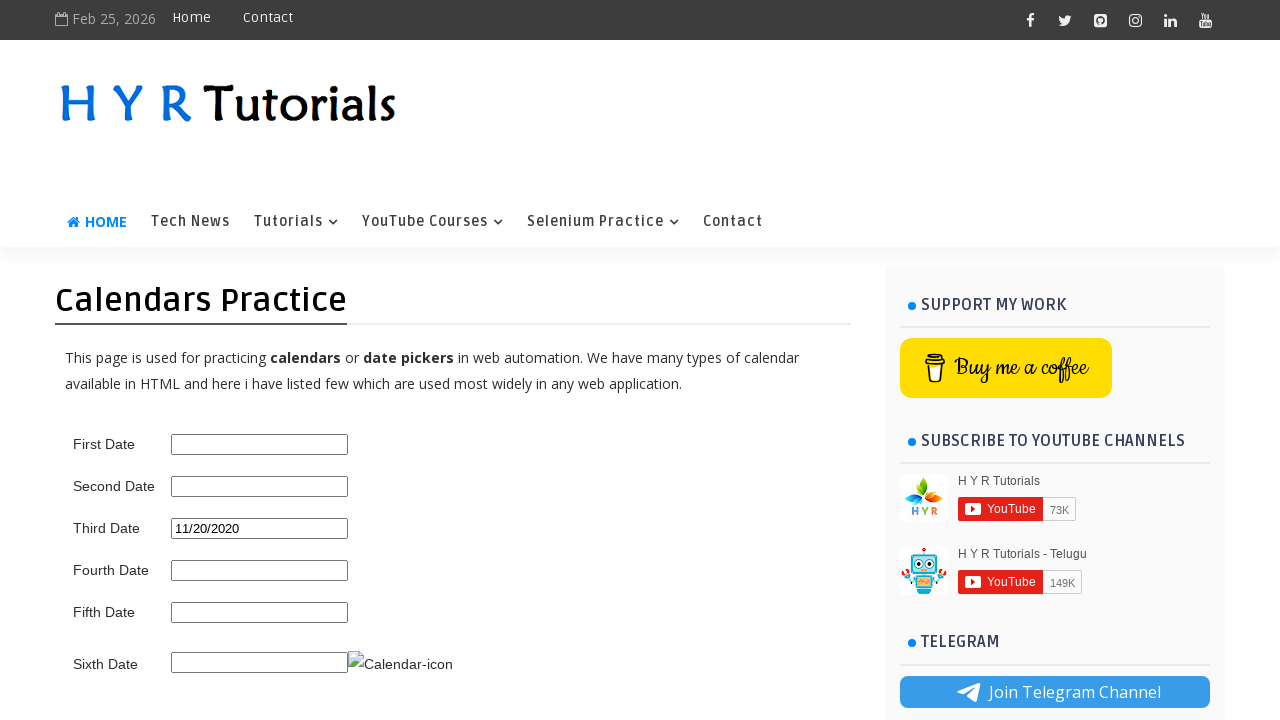